Navigates to Rediff homepage and clicks on the sign-in link in the header navigation area

Starting URL: https://www.rediff.com/

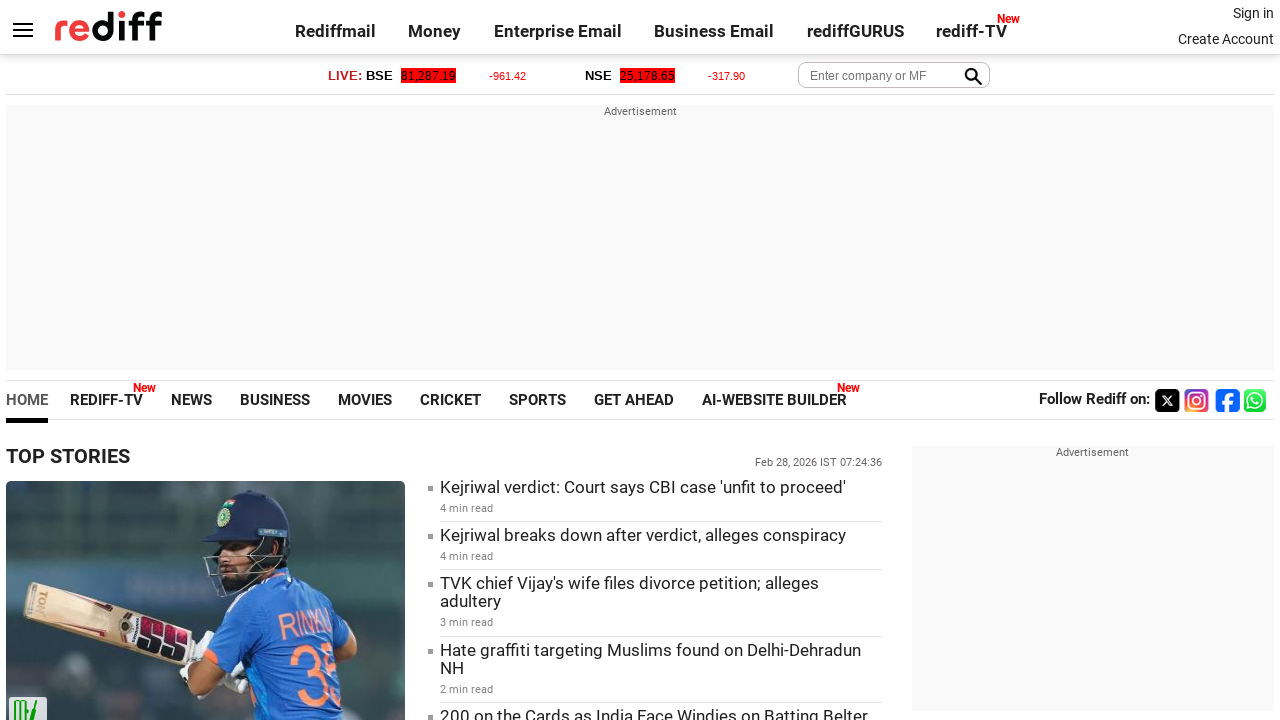

Navigated to Rediff homepage
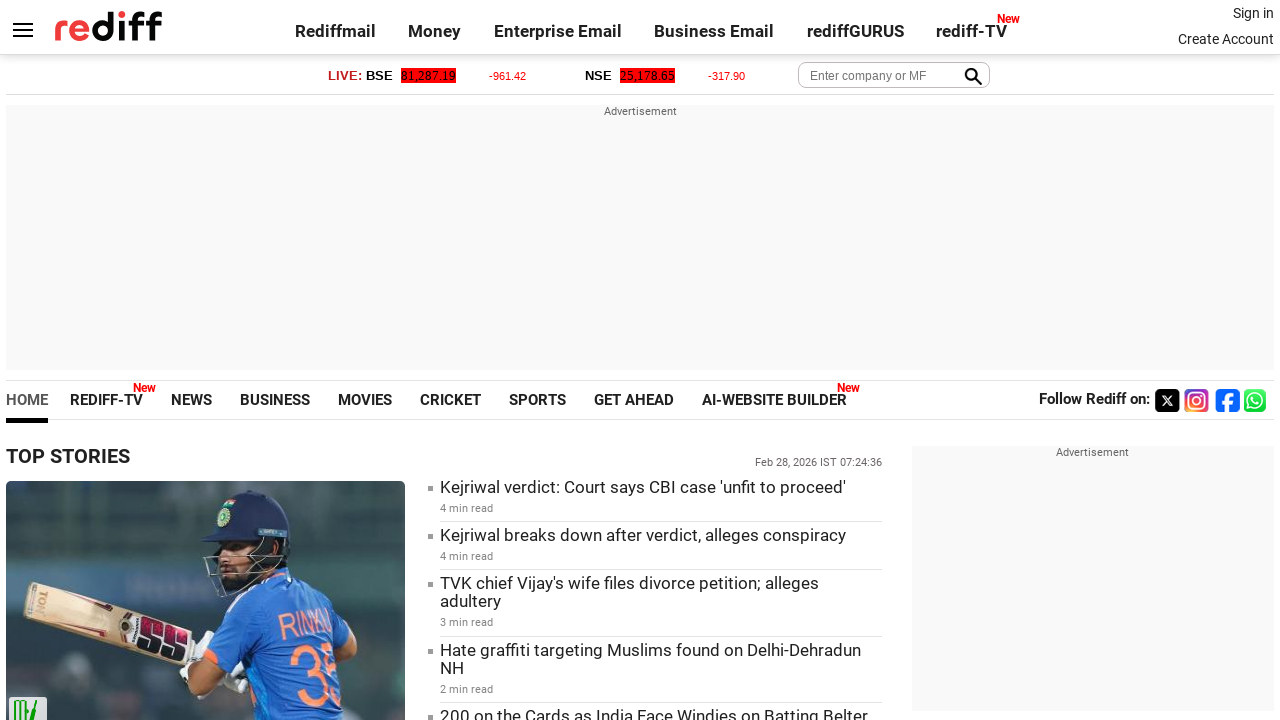

Clicked on the sign-in link in the header navigation area at (1253, 13) on xpath=//*[@id='signin_info']/a[1]
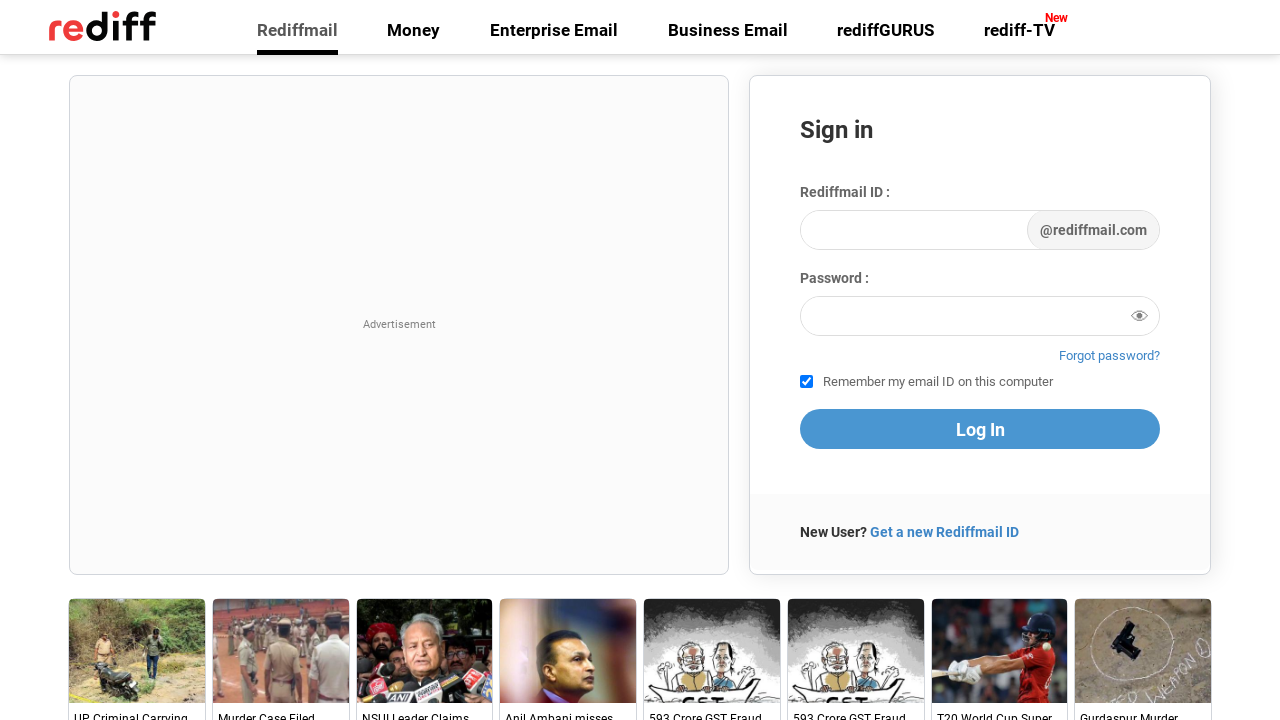

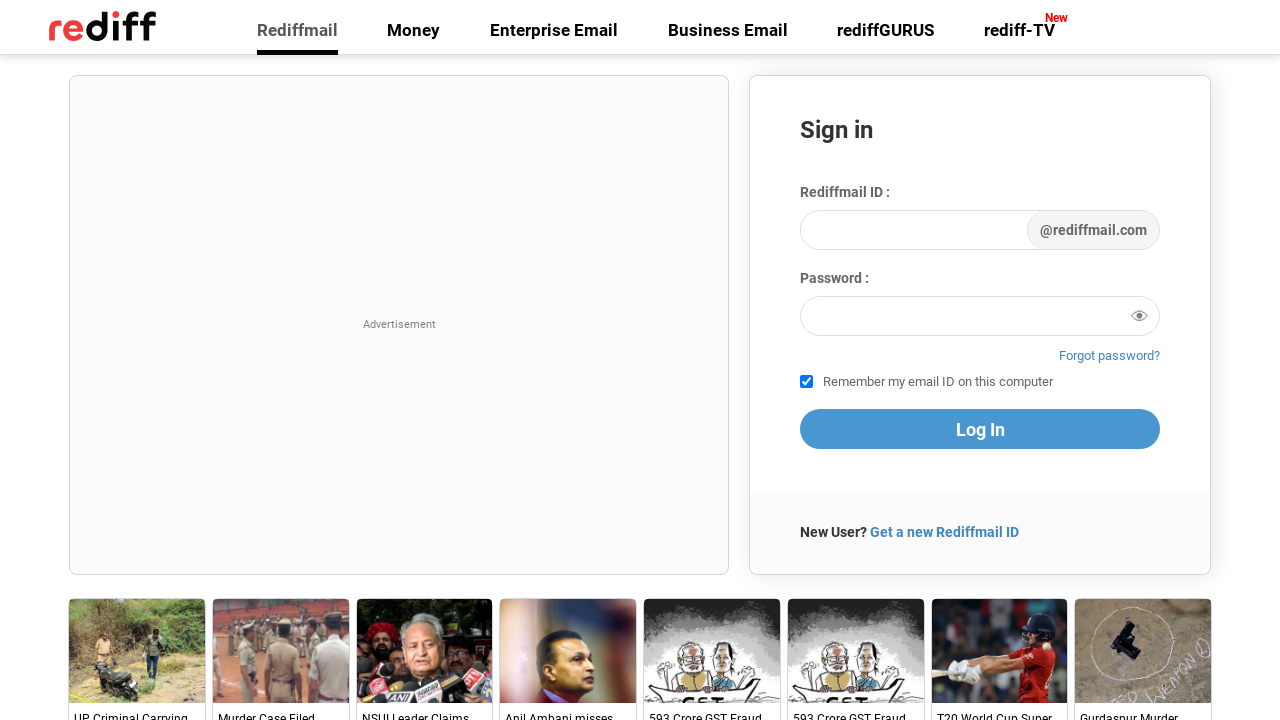